Tests drag and drop functionality within an iframe on jQueryUI's droppable demo page by dragging an element onto a drop target and verifying the drop was successful.

Starting URL: https://jqueryui.com/droppable/

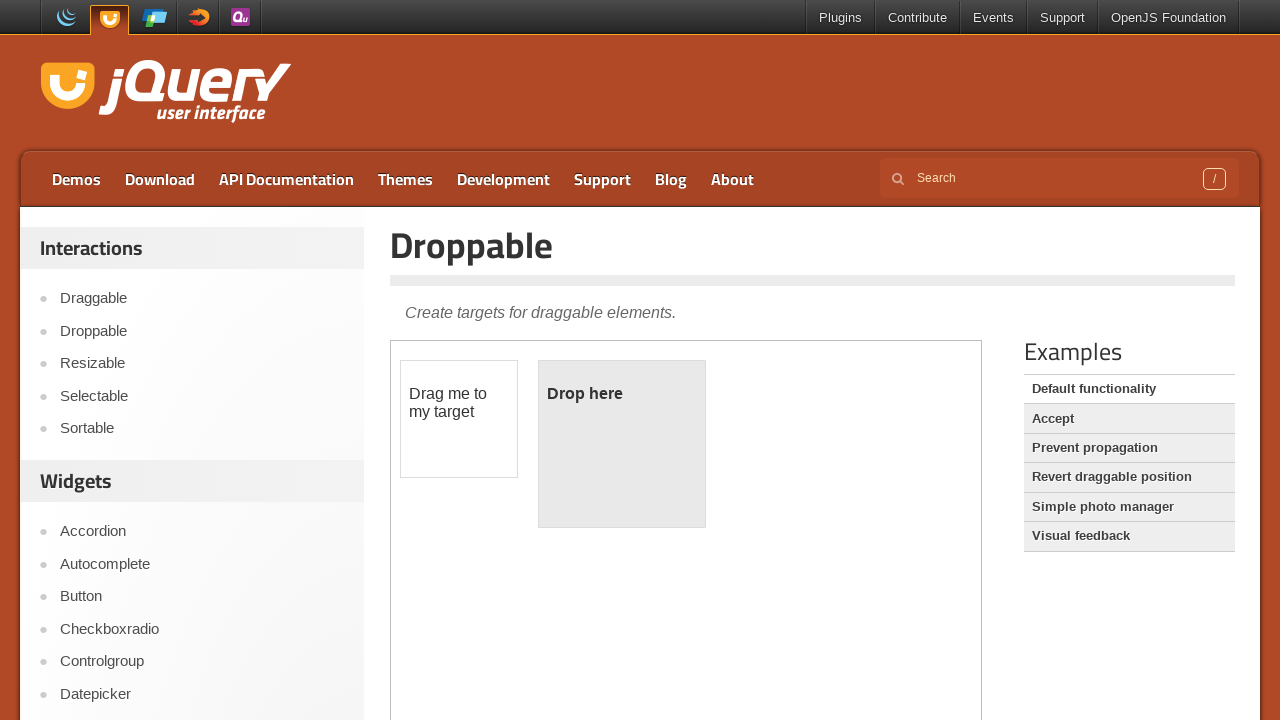

Located the demo iframe
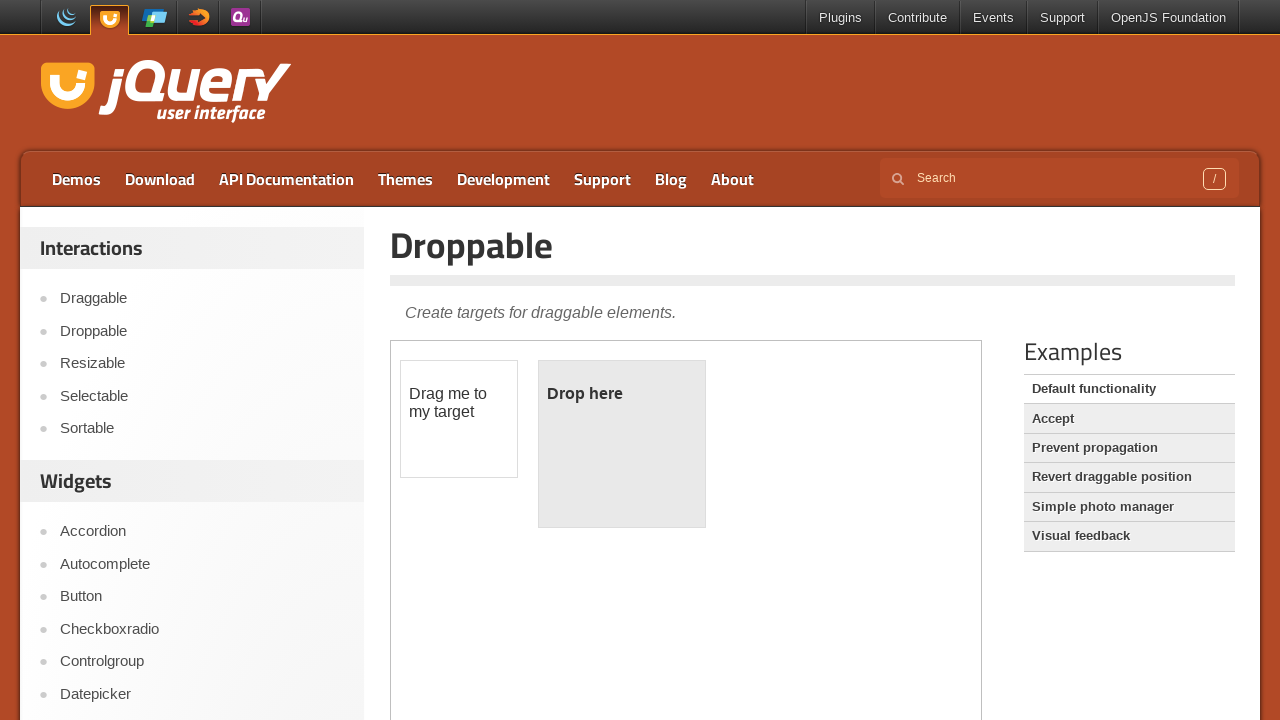

Located the draggable element within the iframe
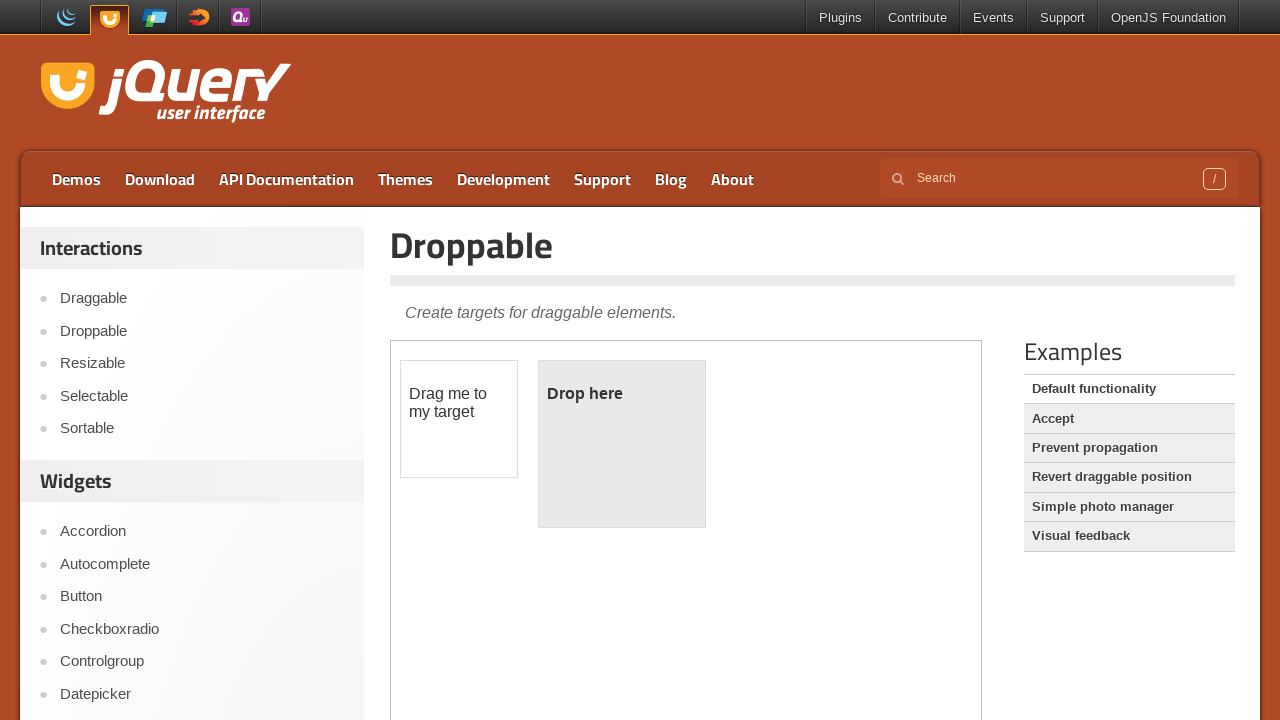

Located the droppable element within the iframe
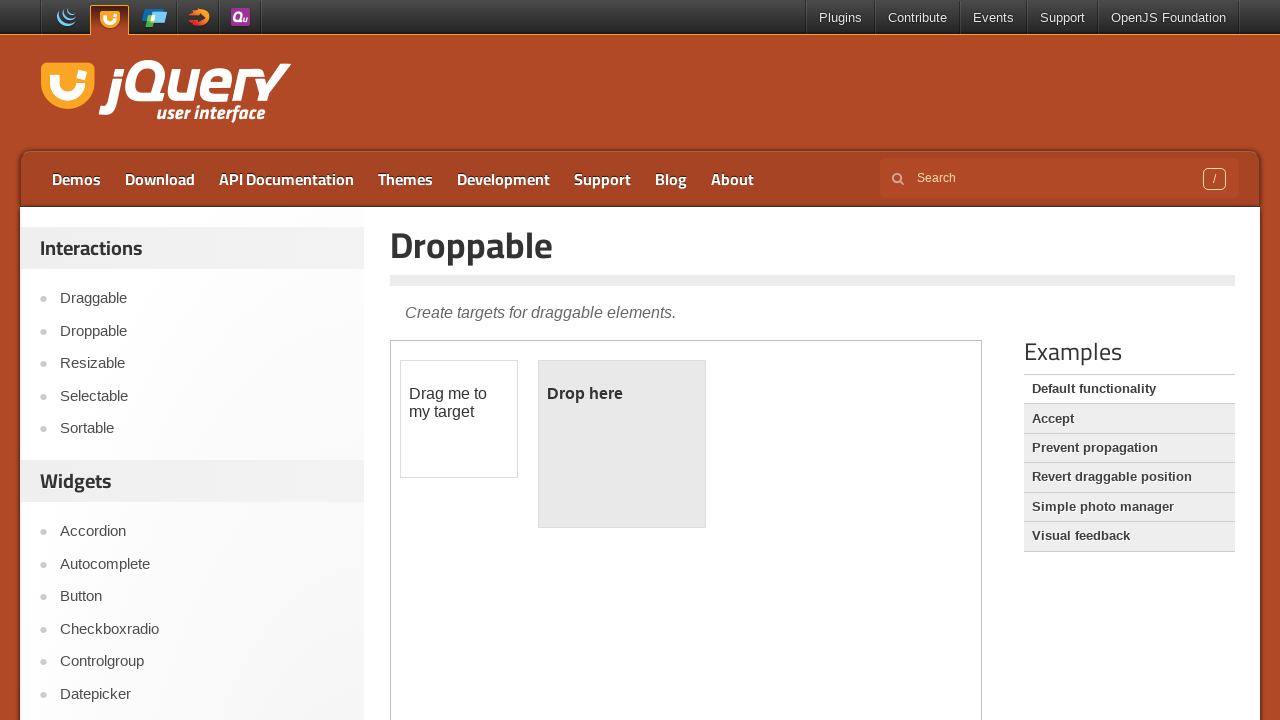

Dragged the draggable element onto the droppable target at (622, 444)
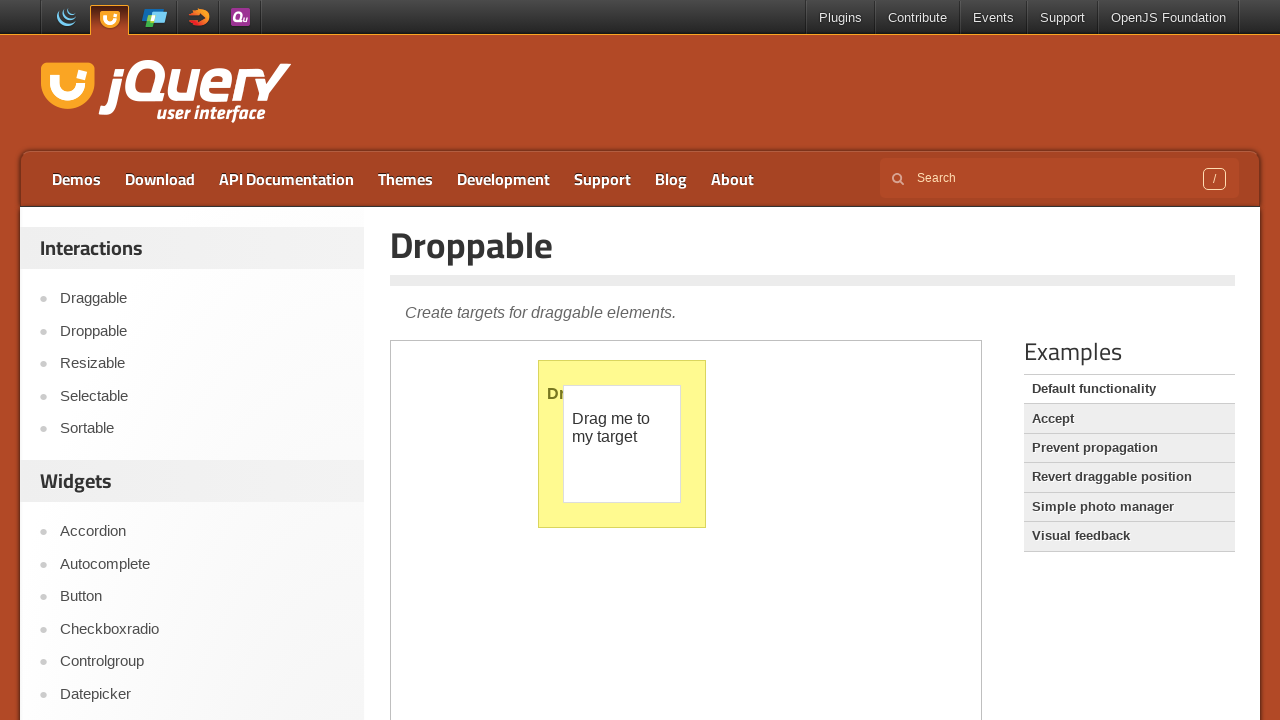

Verified the droppable element is visible after drop action
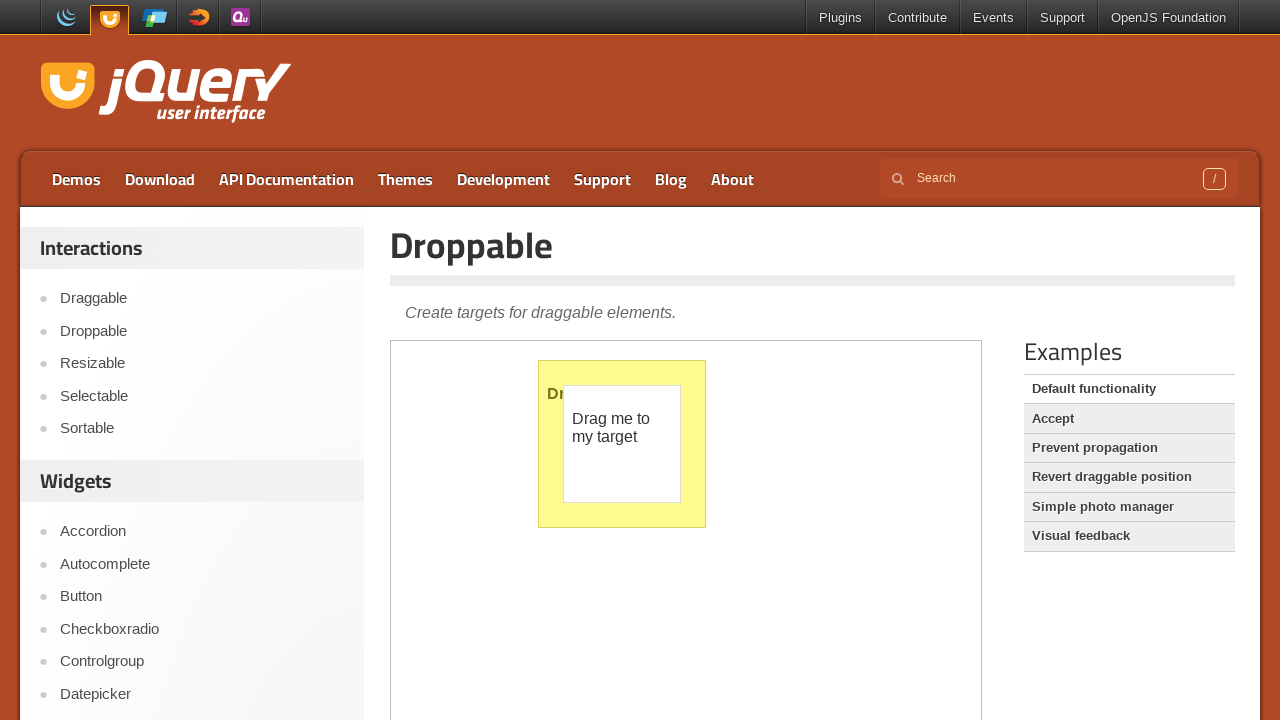

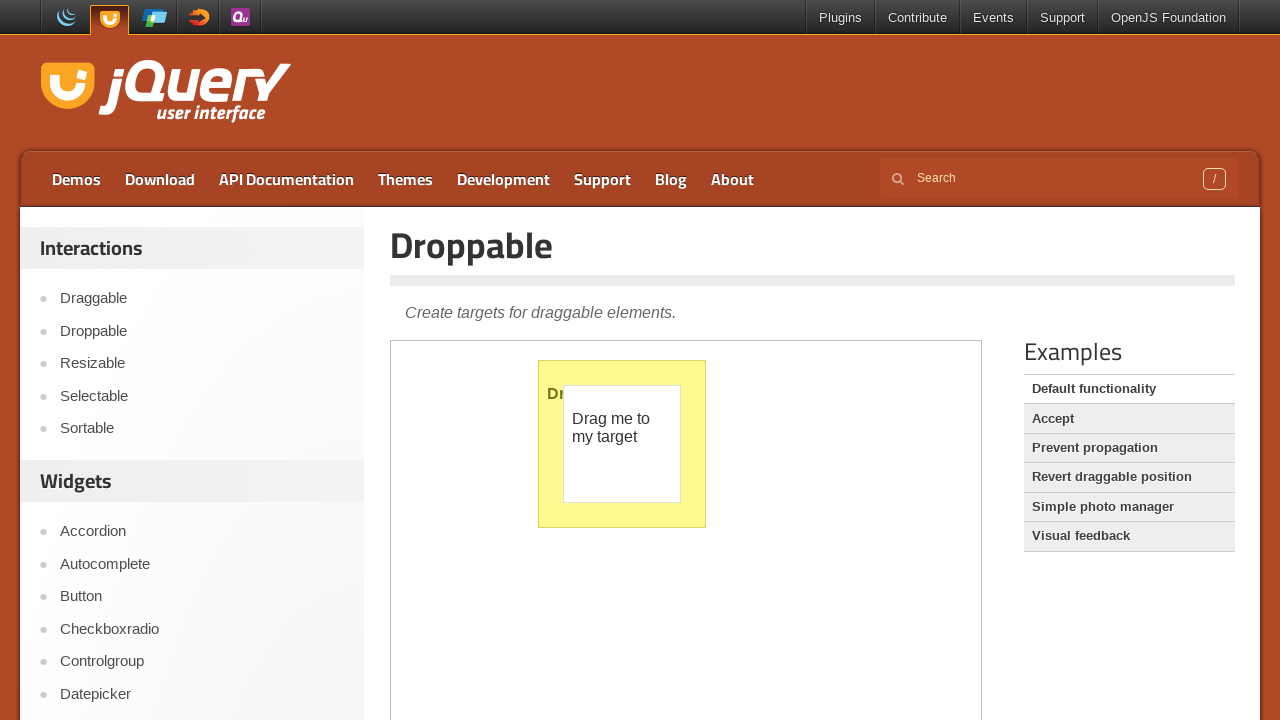